Tests data persistence by adding todos, marking one complete, reloading the page, and verifying state is preserved

Starting URL: https://demo.playwright.dev/todomvc

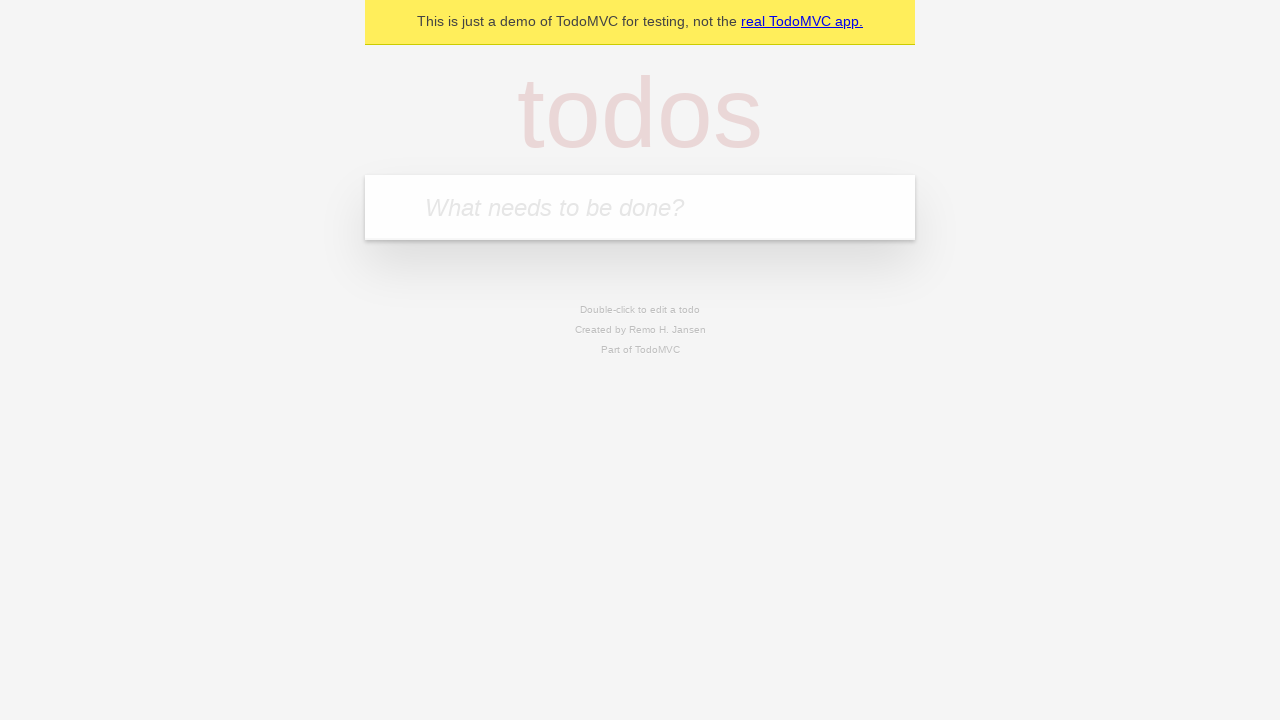

Located the todo input field
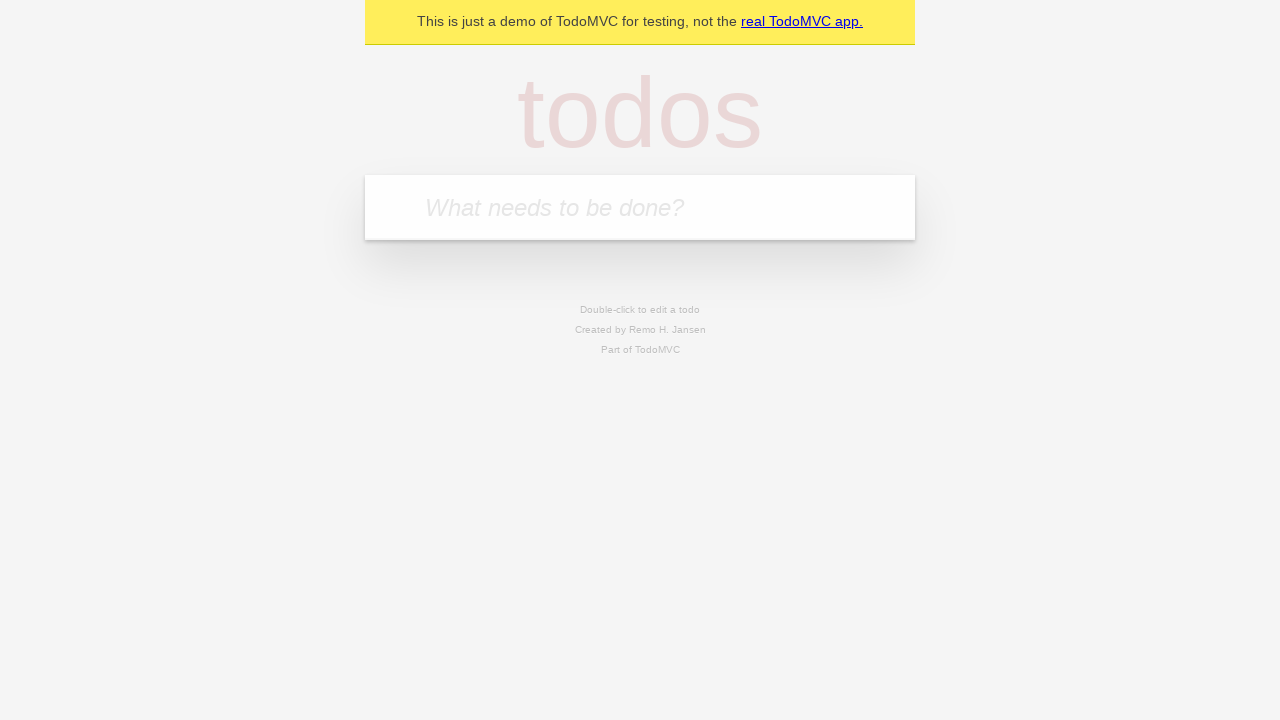

Filled first todo item: 'buy some cheese' on internal:attr=[placeholder="What needs to be done?"i]
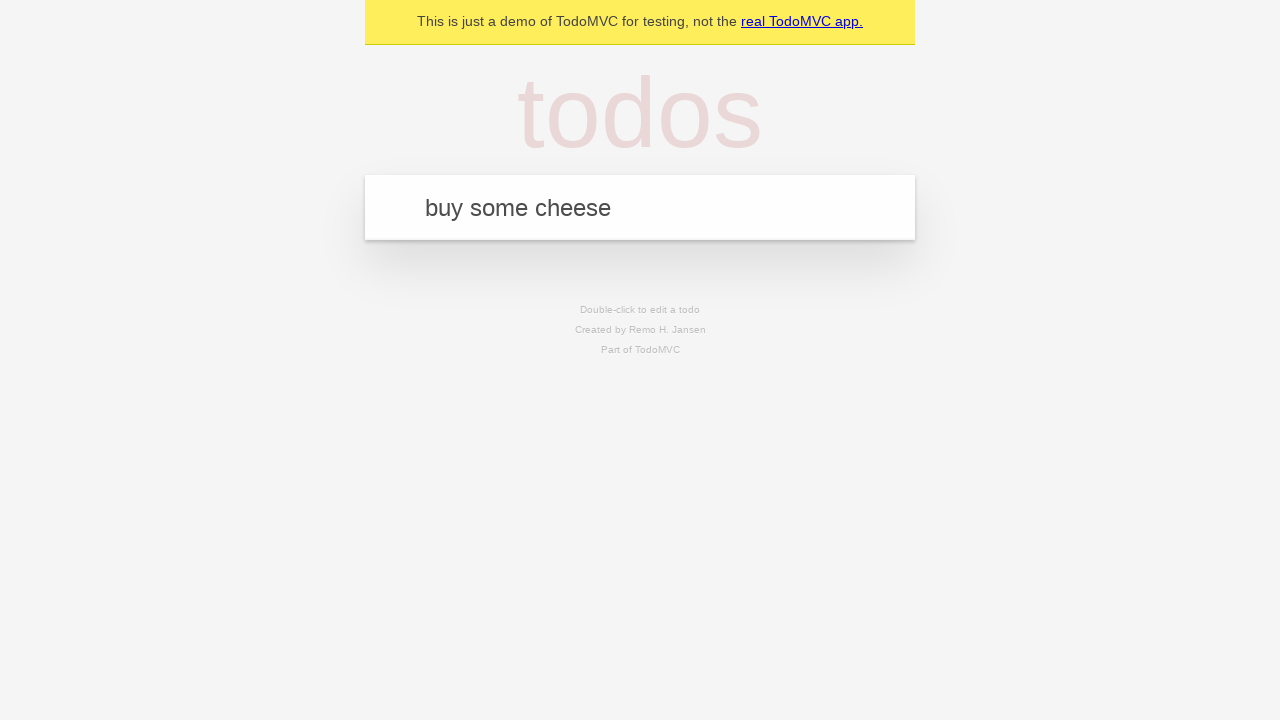

Pressed Enter to add first todo on internal:attr=[placeholder="What needs to be done?"i]
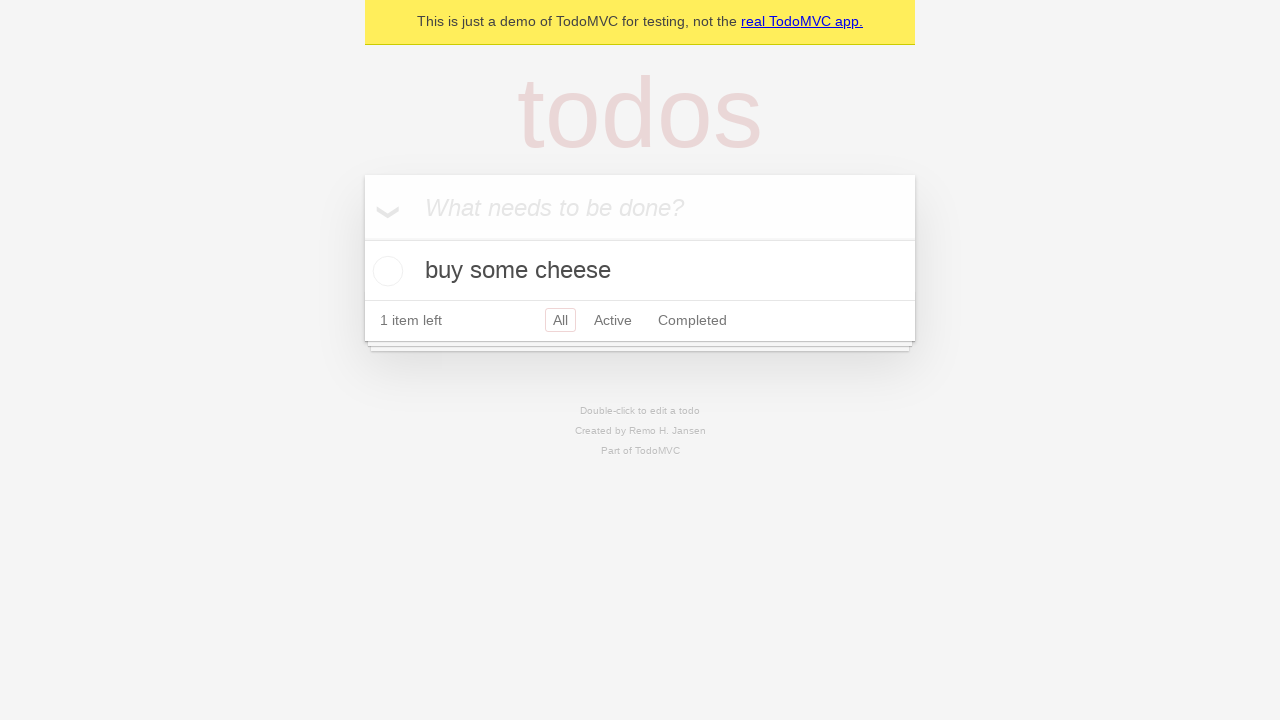

Filled second todo item: 'feed the cat' on internal:attr=[placeholder="What needs to be done?"i]
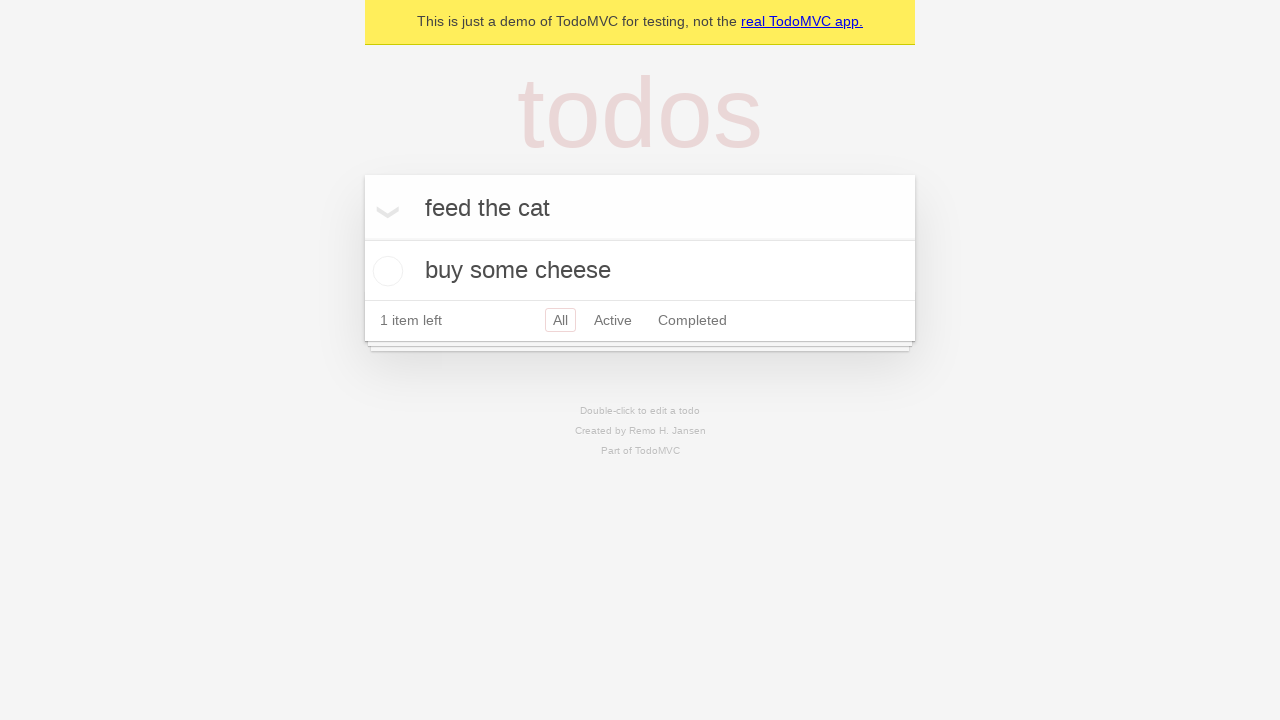

Pressed Enter to add second todo on internal:attr=[placeholder="What needs to be done?"i]
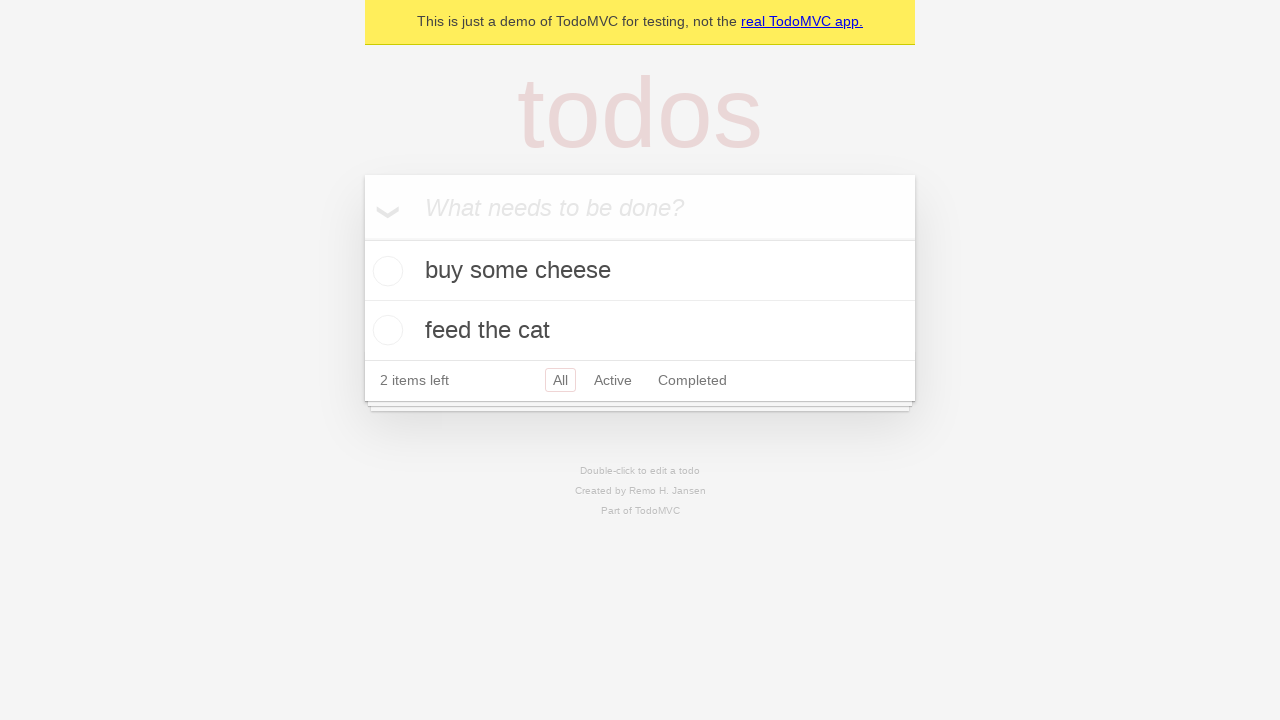

Located all todo items
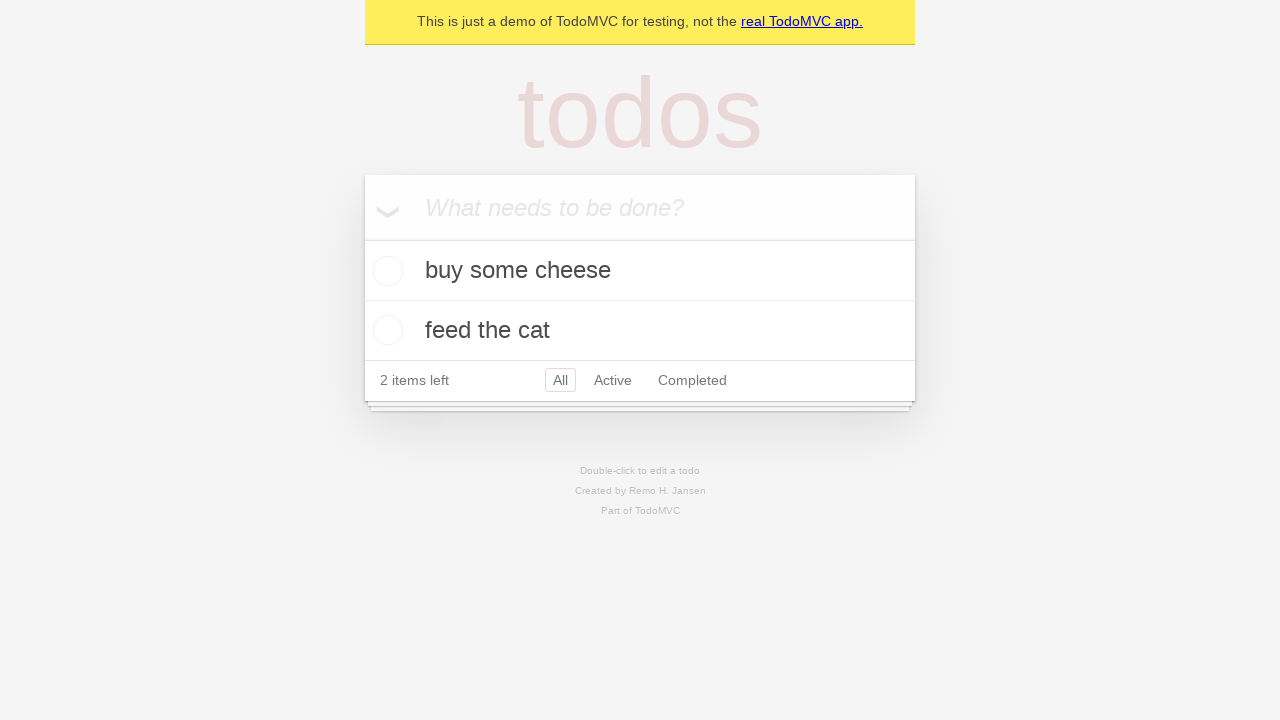

Located checkbox for first todo
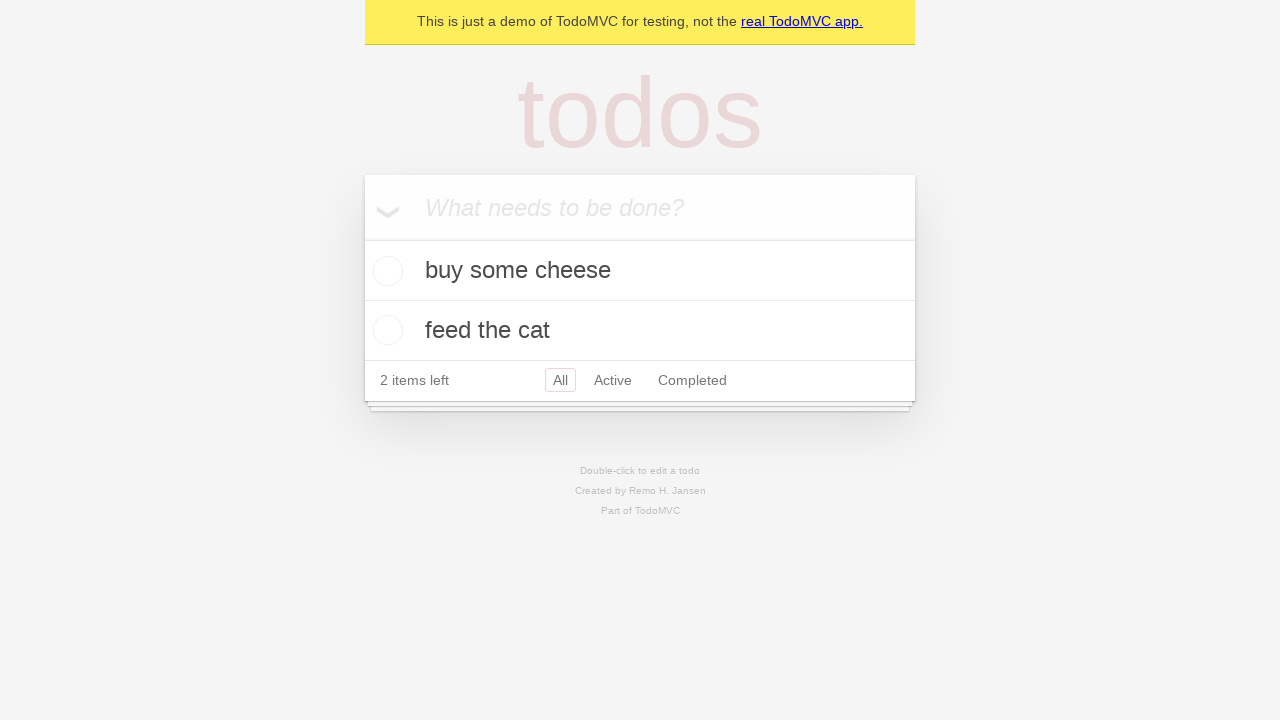

Checked first todo item at (385, 271) on internal:testid=[data-testid="todo-item"s] >> nth=0 >> internal:role=checkbox
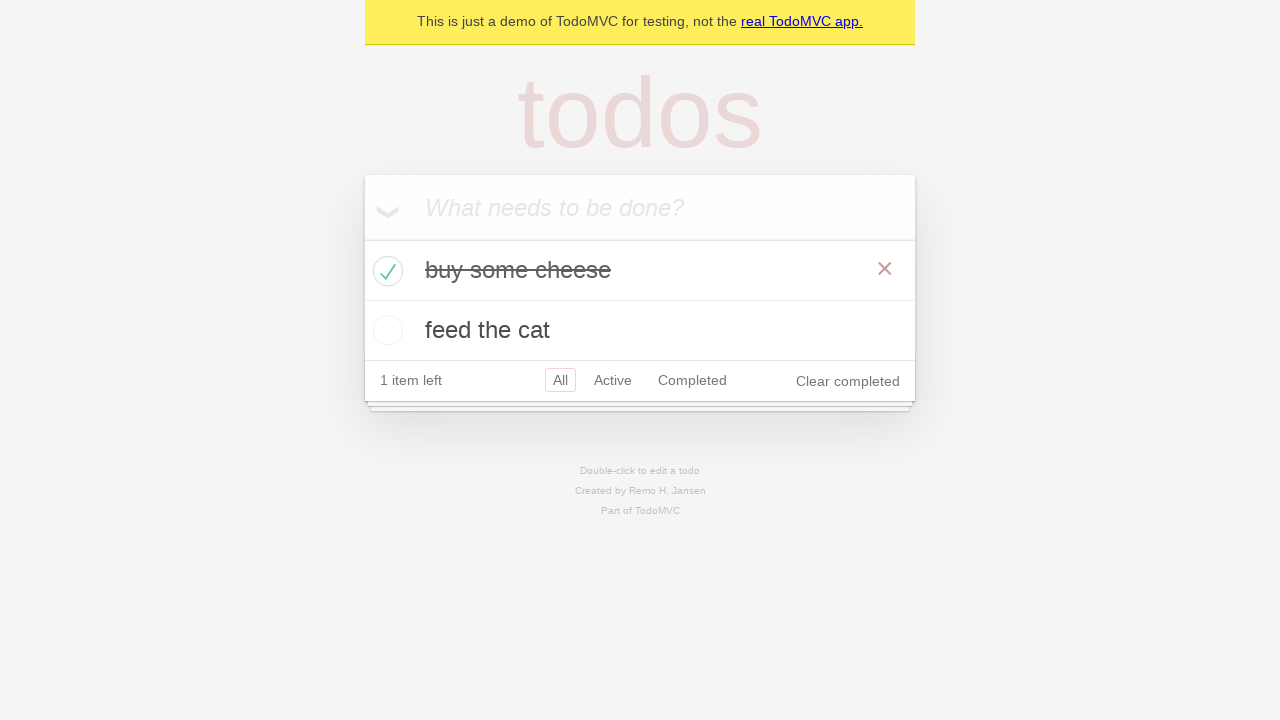

Reloaded the page
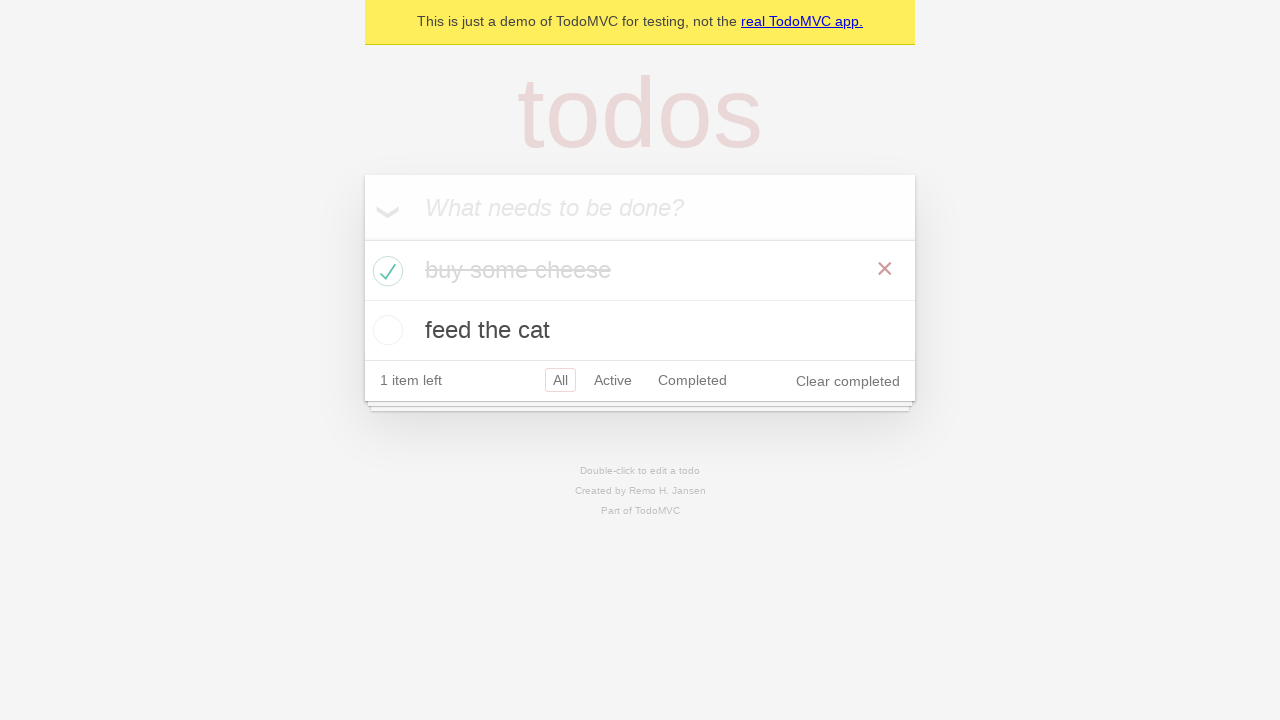

Waited for todo items to load after page reload
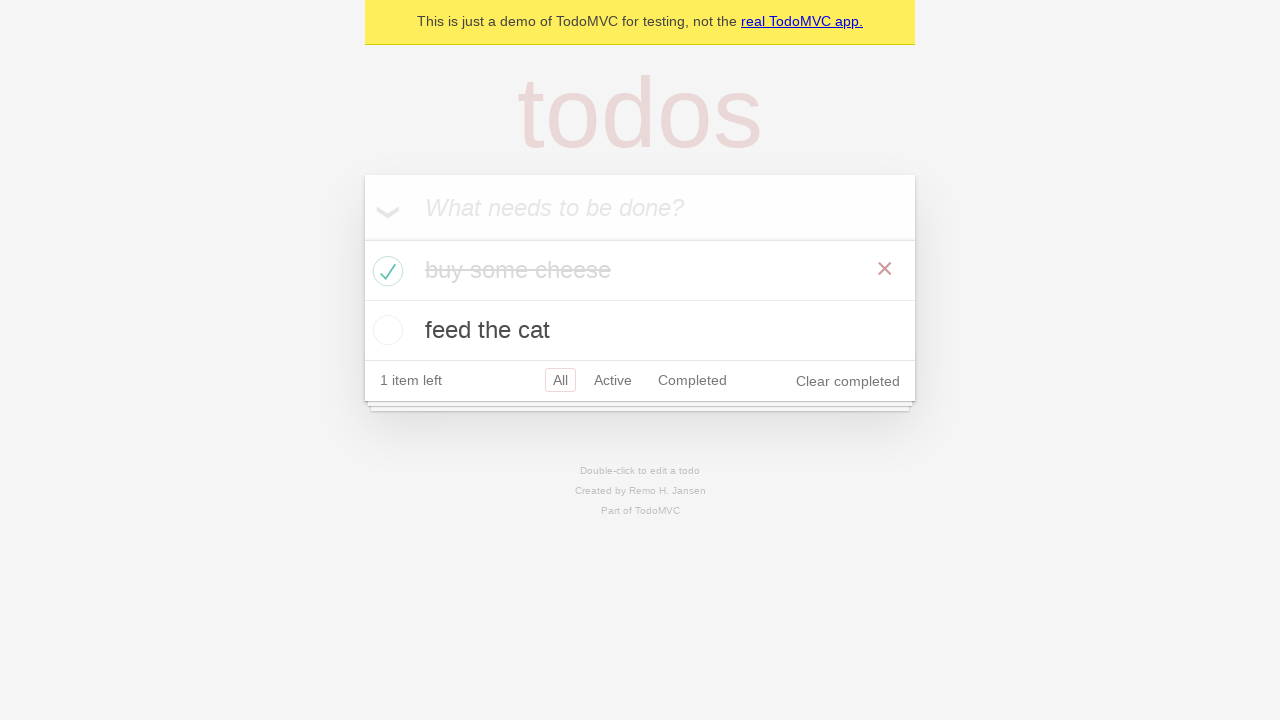

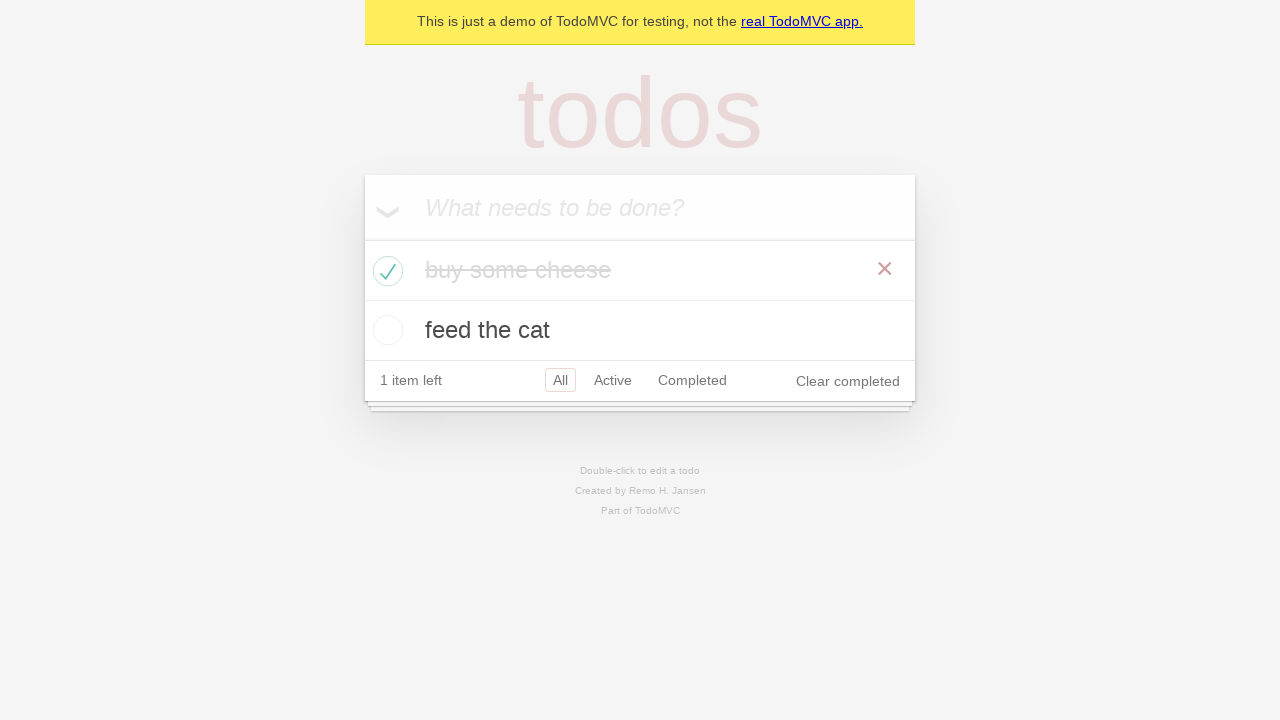